Tests window handling functionality by opening a new tab, switching to it, verifying content, and switching back to the parent window

Starting URL: https://demoqa.com/browser-windows

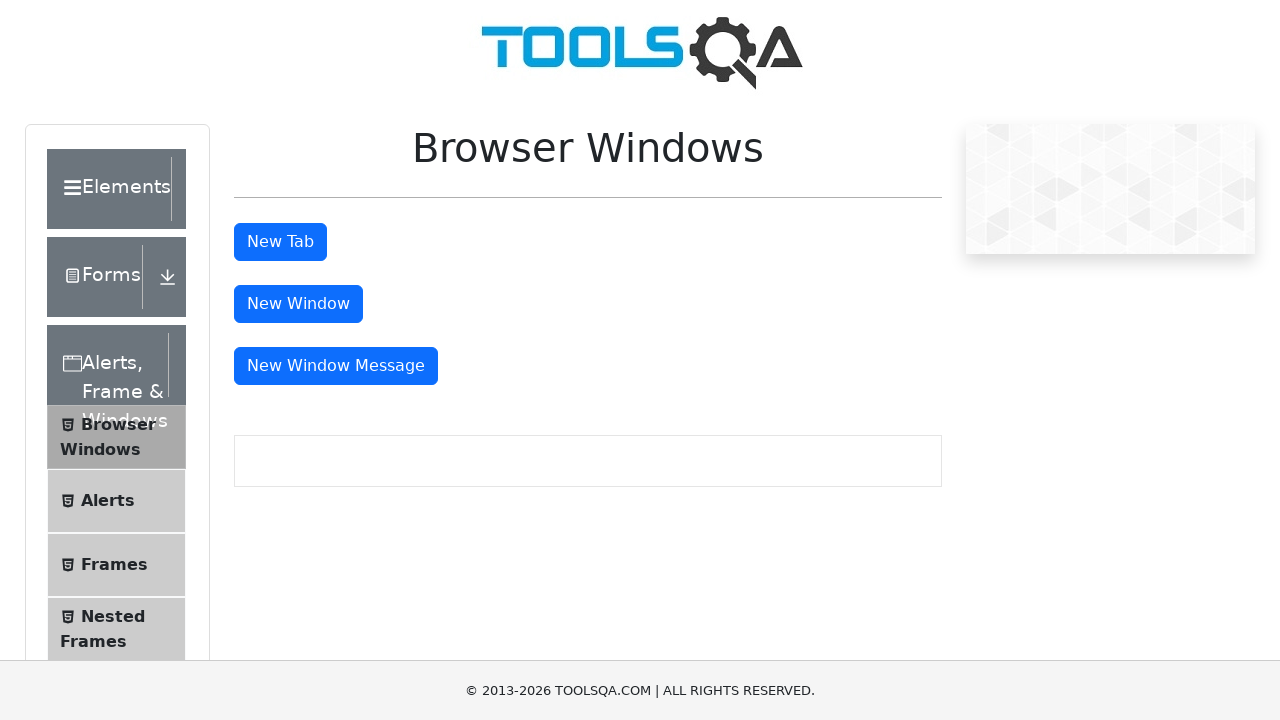

Clicked tab button to open a new window at (280, 242) on #tabButton
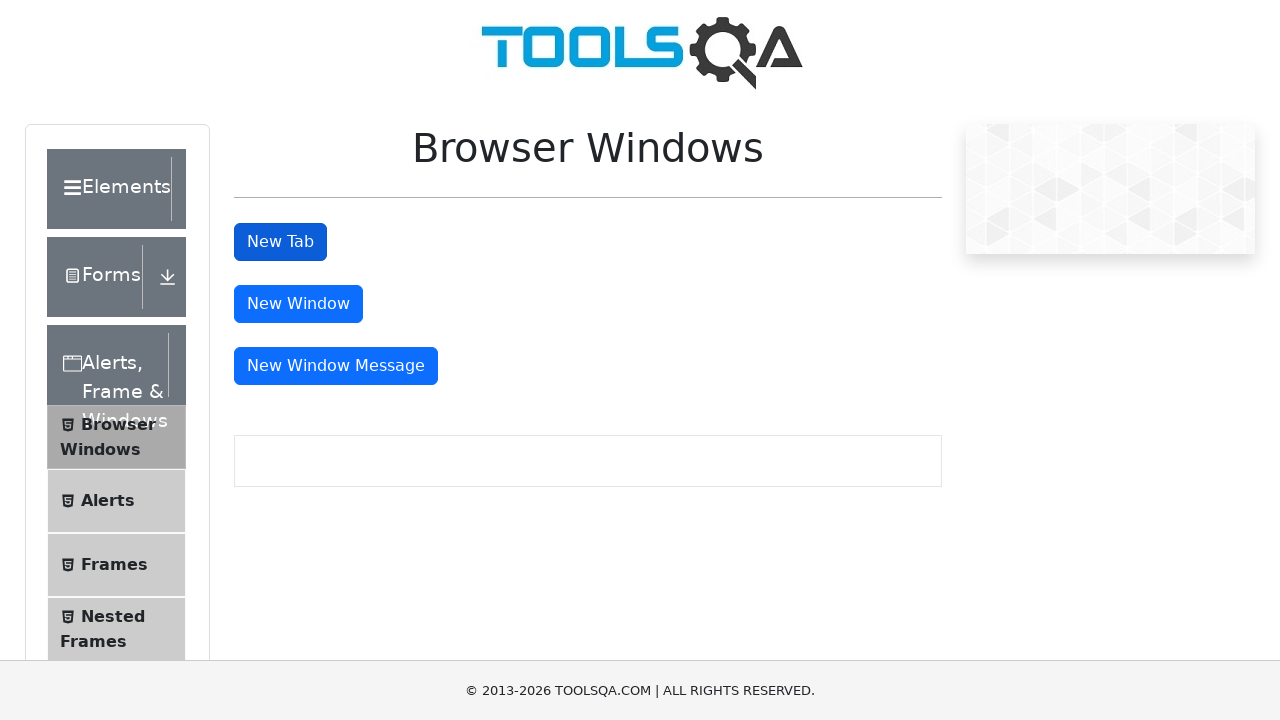

Clicked tab button and captured new page context at (280, 242) on #tabButton
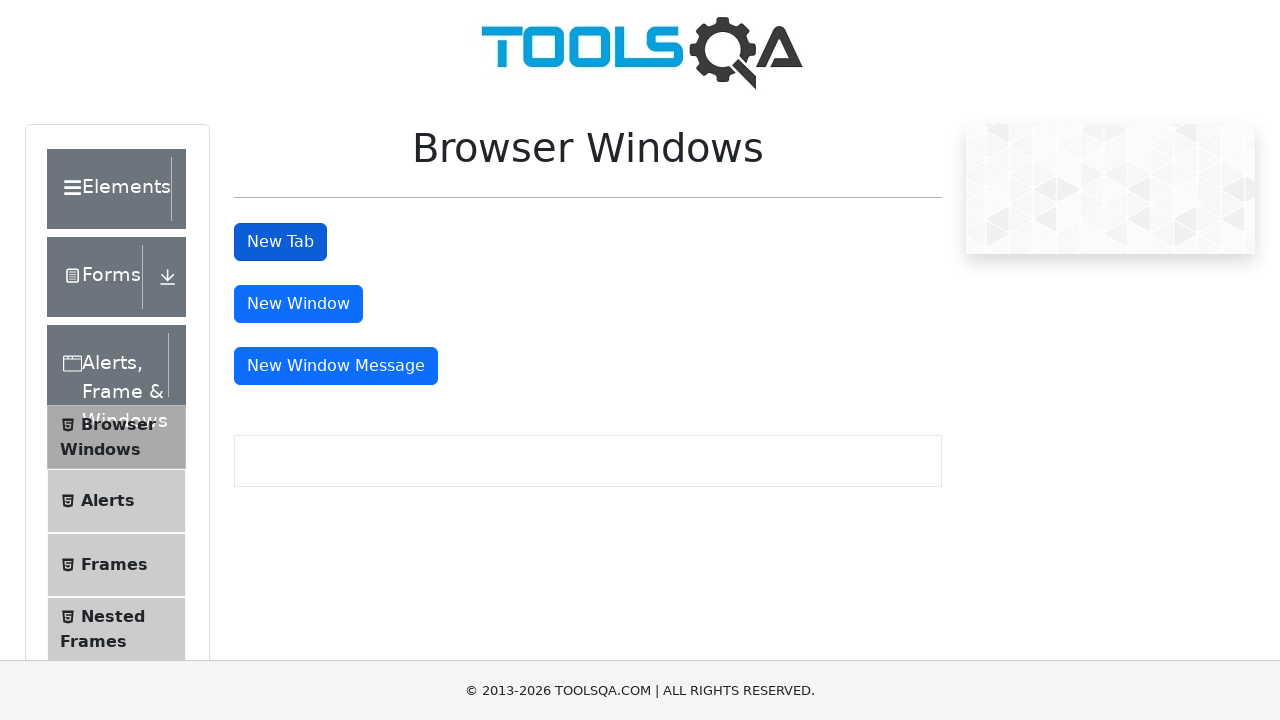

Switched to new tab/window
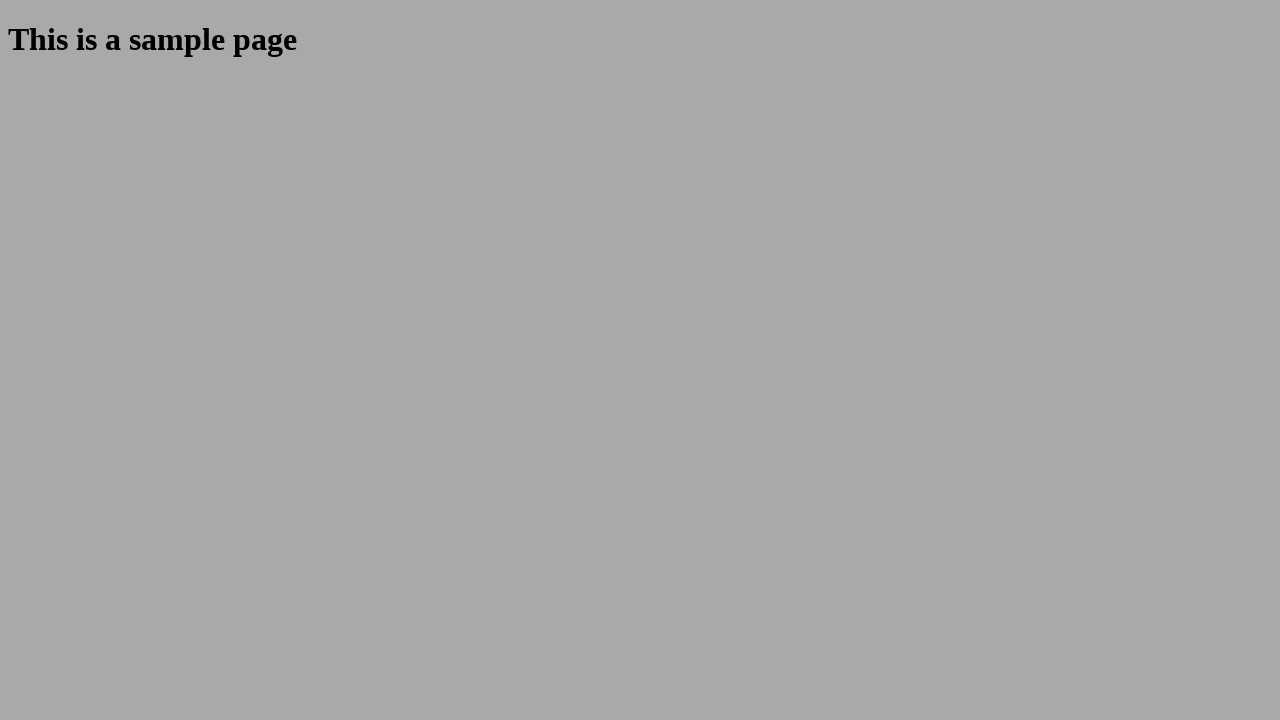

New page loaded and h1 header element appeared
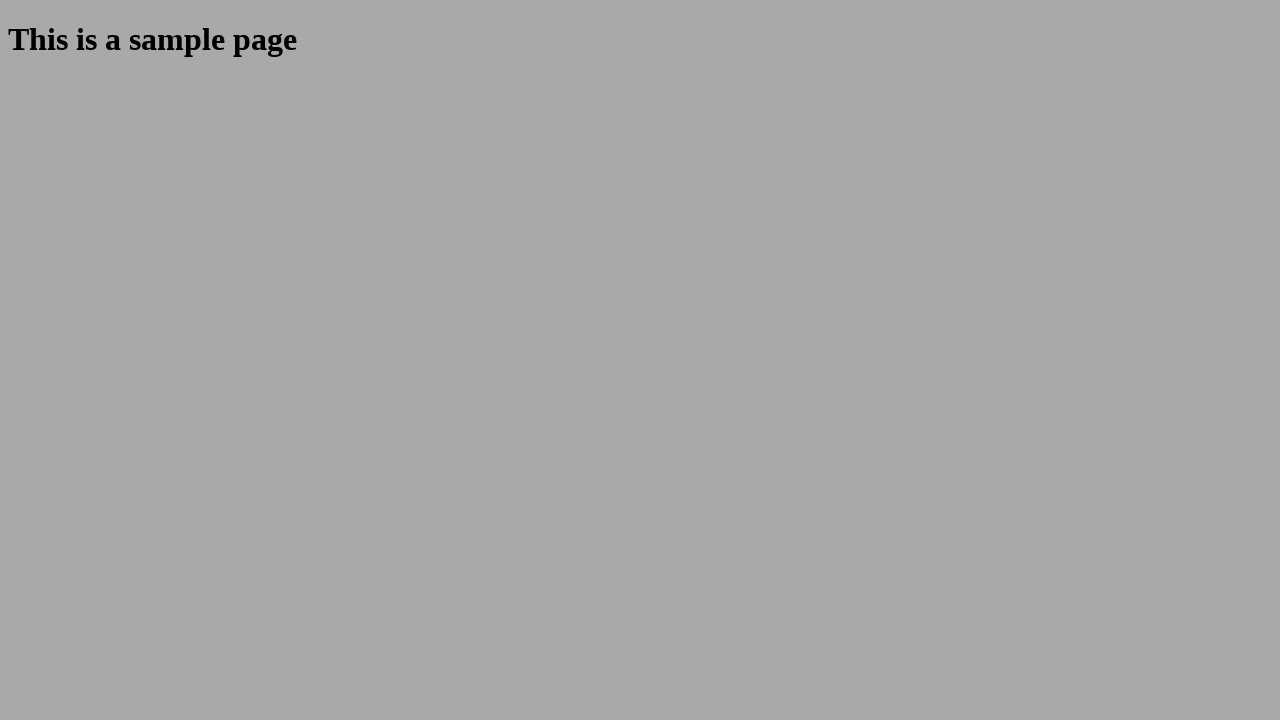

Retrieved header text: This is a sample page
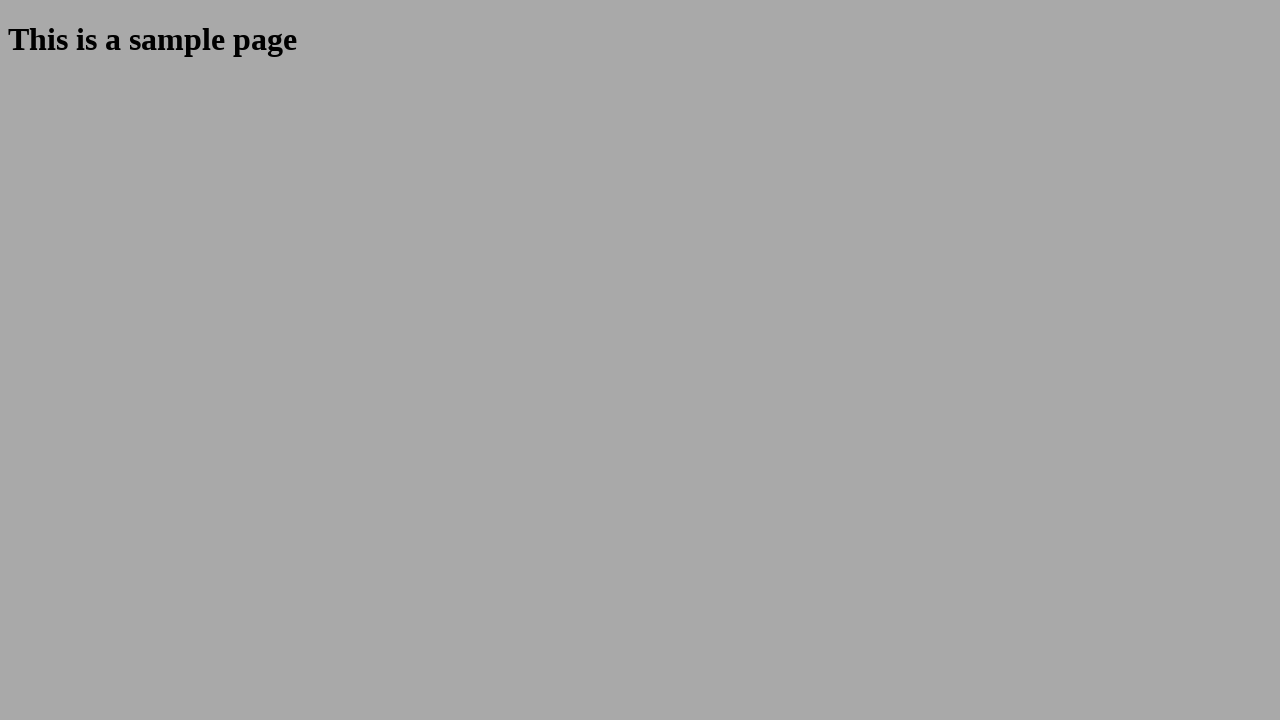

Closed the new tab/window
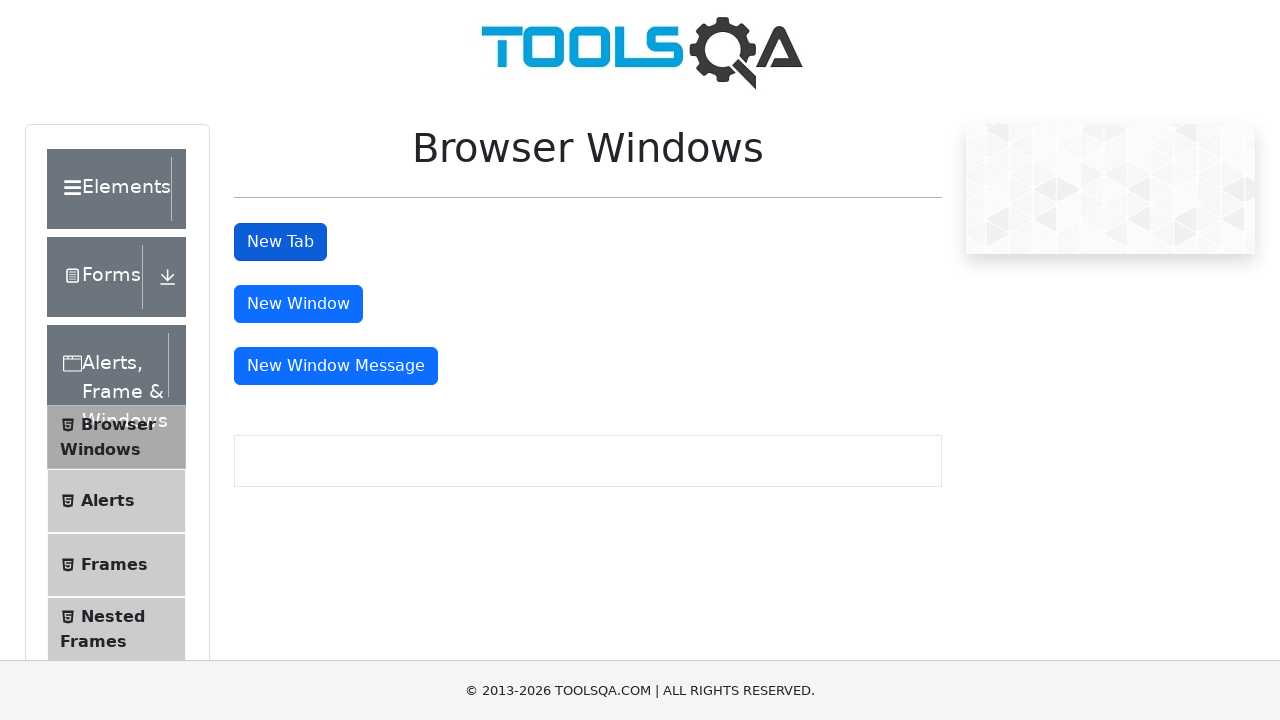

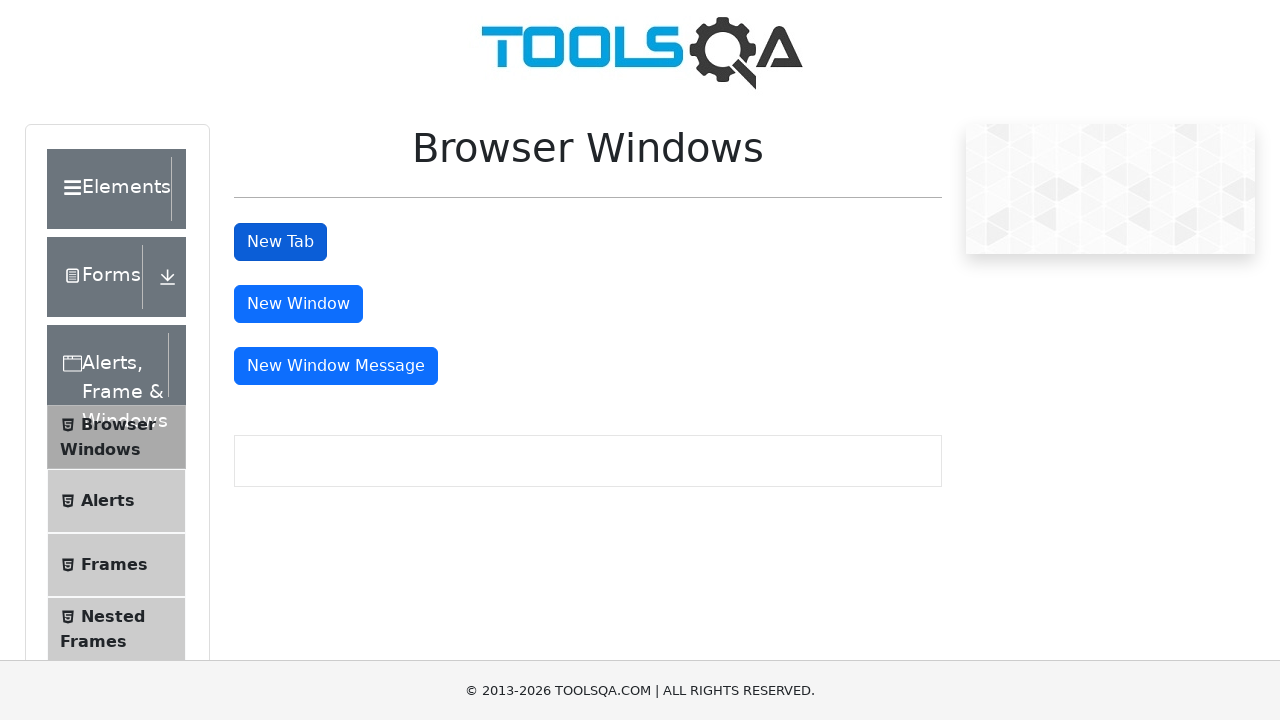